Tests injecting jQuery and jQuery Growl library into a page via JavaScript execution, then displays a growl notification message on the page.

Starting URL: http://the-internet.herokuapp.com

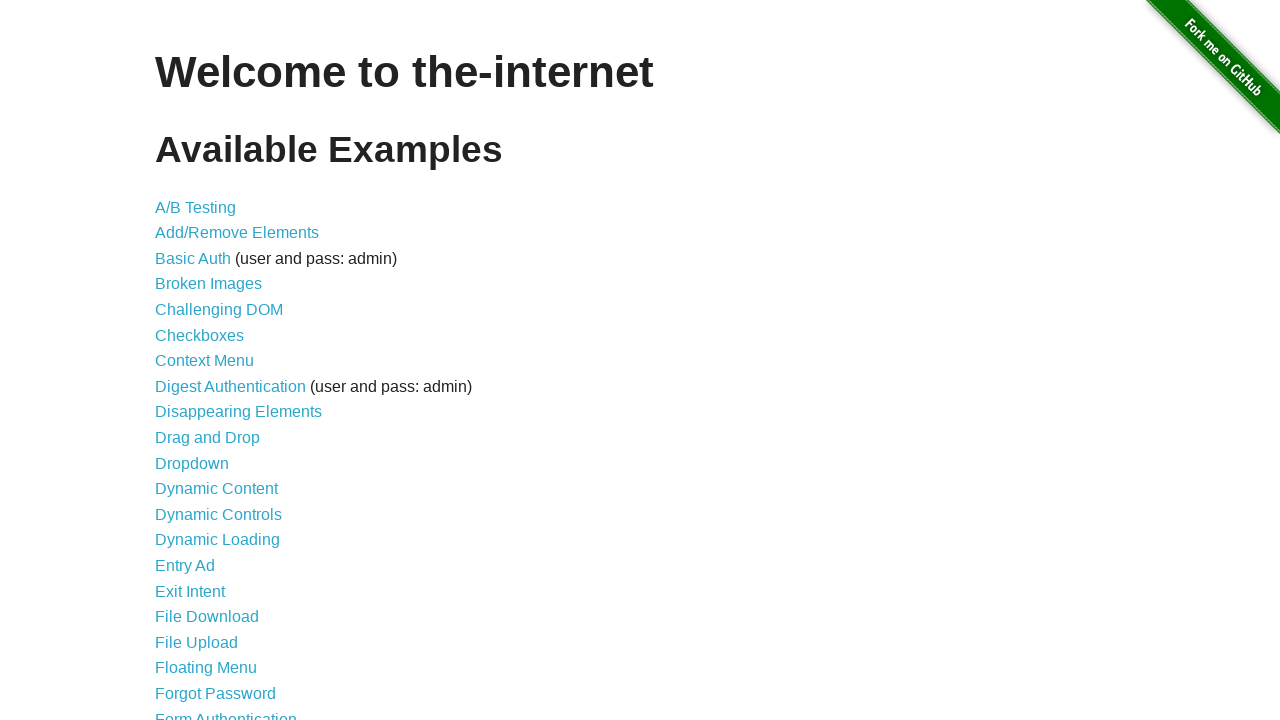

Navigated to the-internet.herokuapp.com
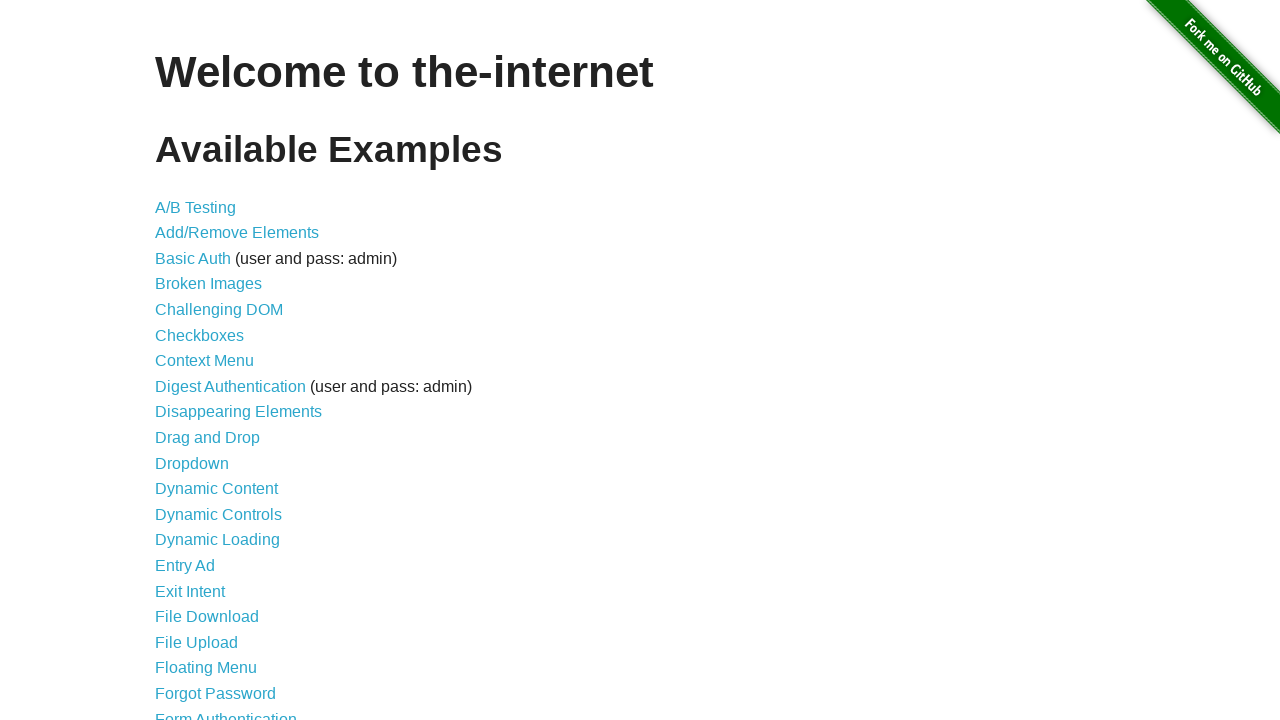

Injected jQuery library into the page
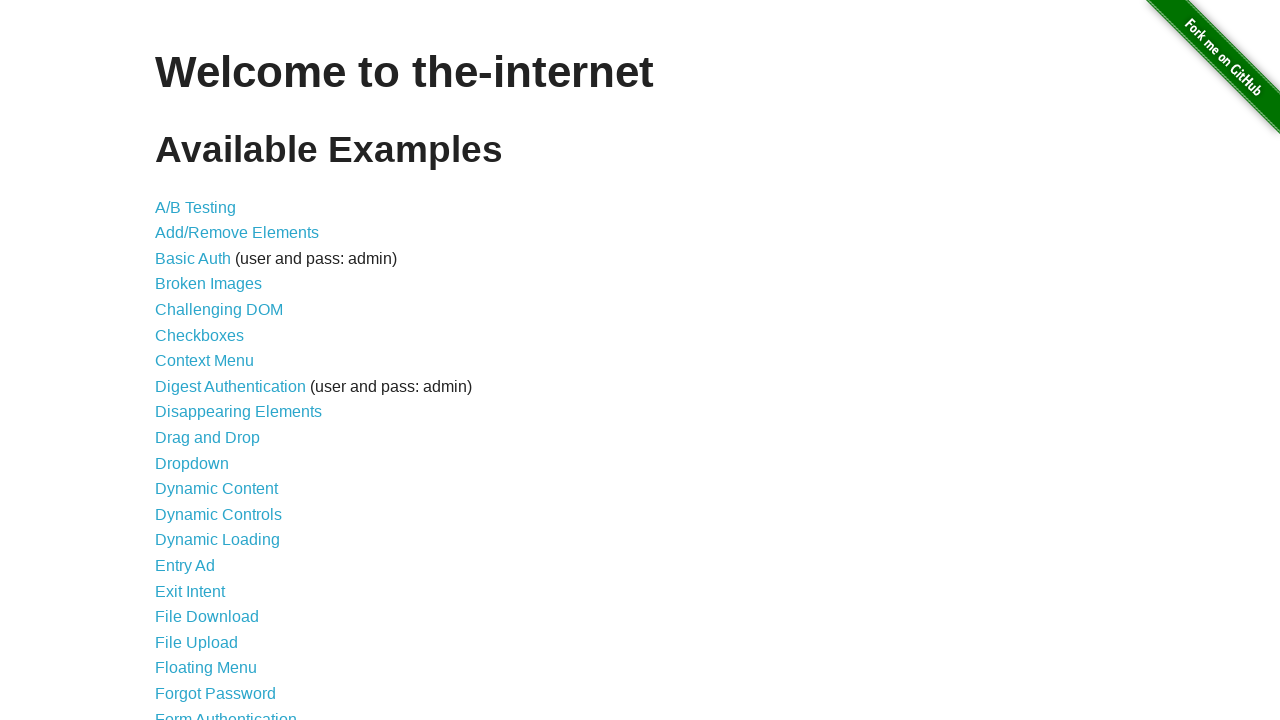

Waited for jQuery to load and become available
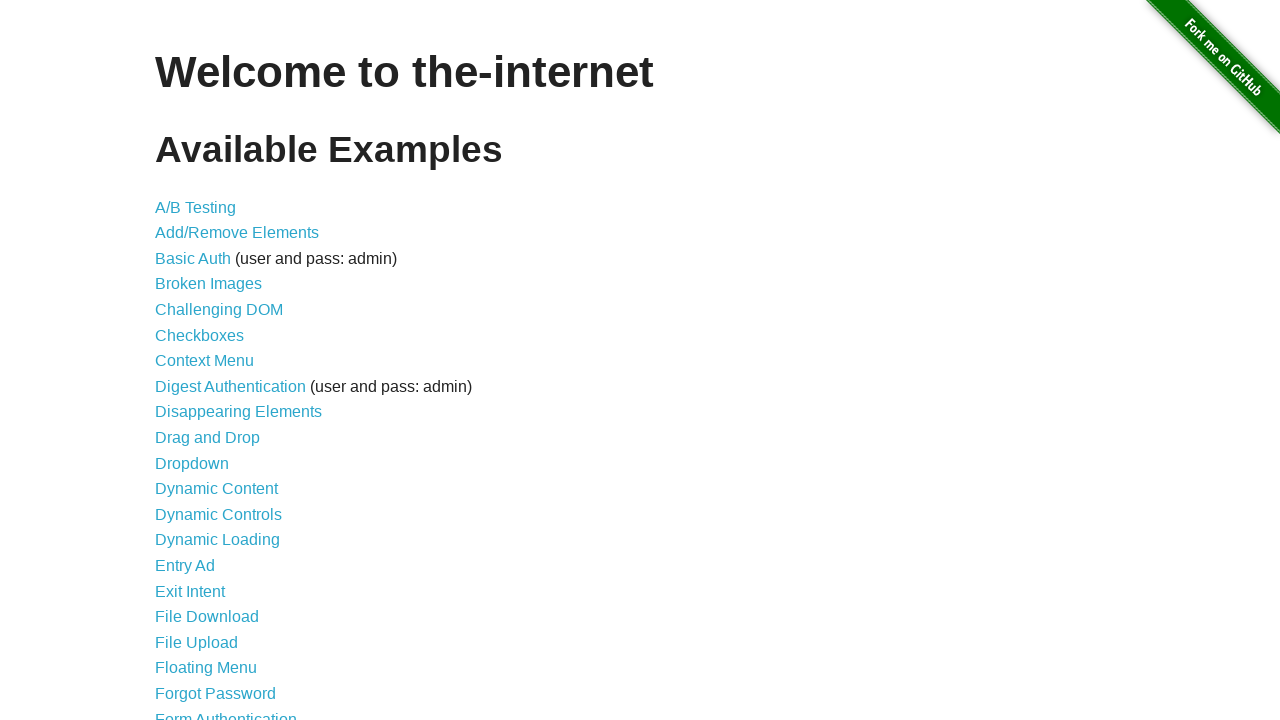

Injected jQuery Growl library script into the page
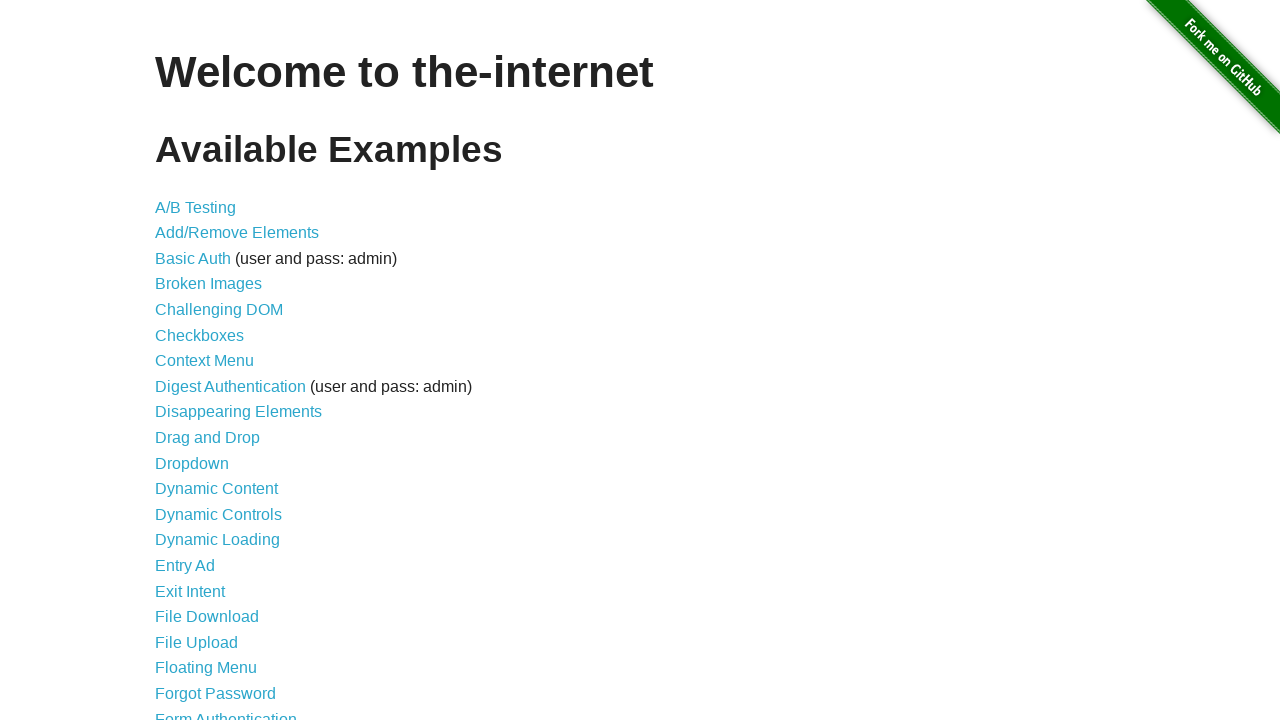

Injected jQuery Growl CSS stylesheet into the page
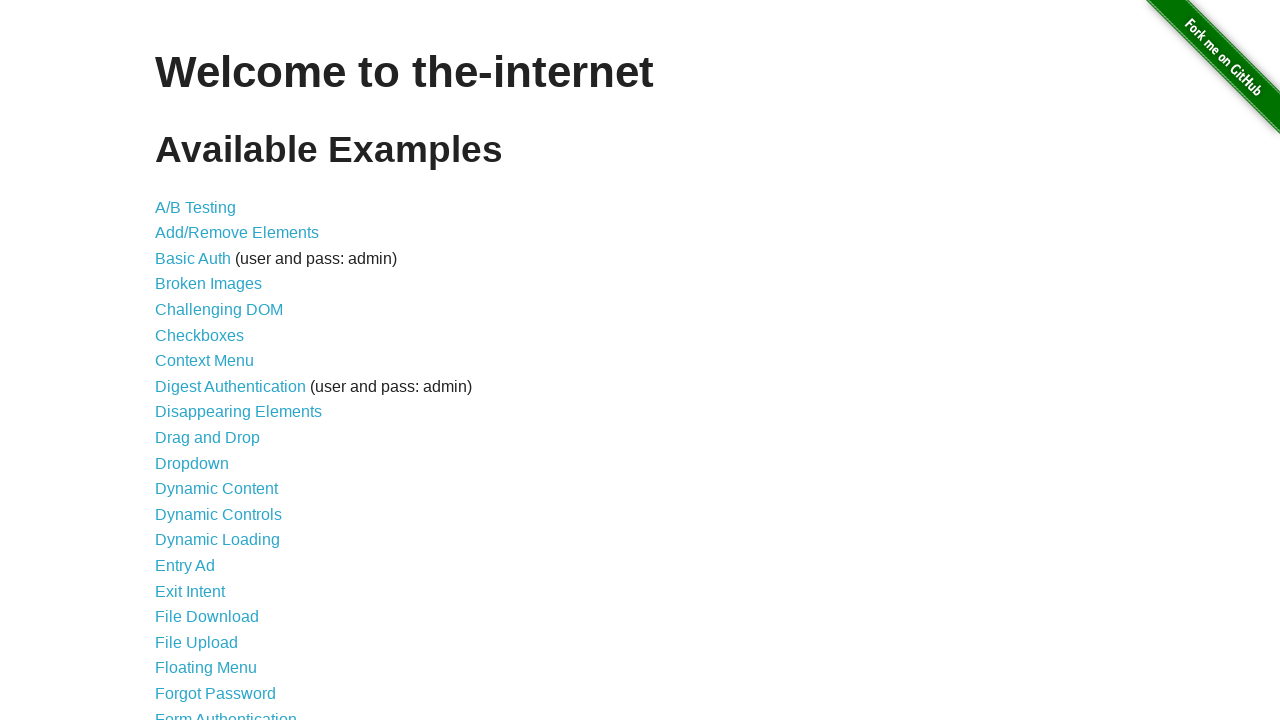

Waited for jQuery Growl library to be fully loaded and ready
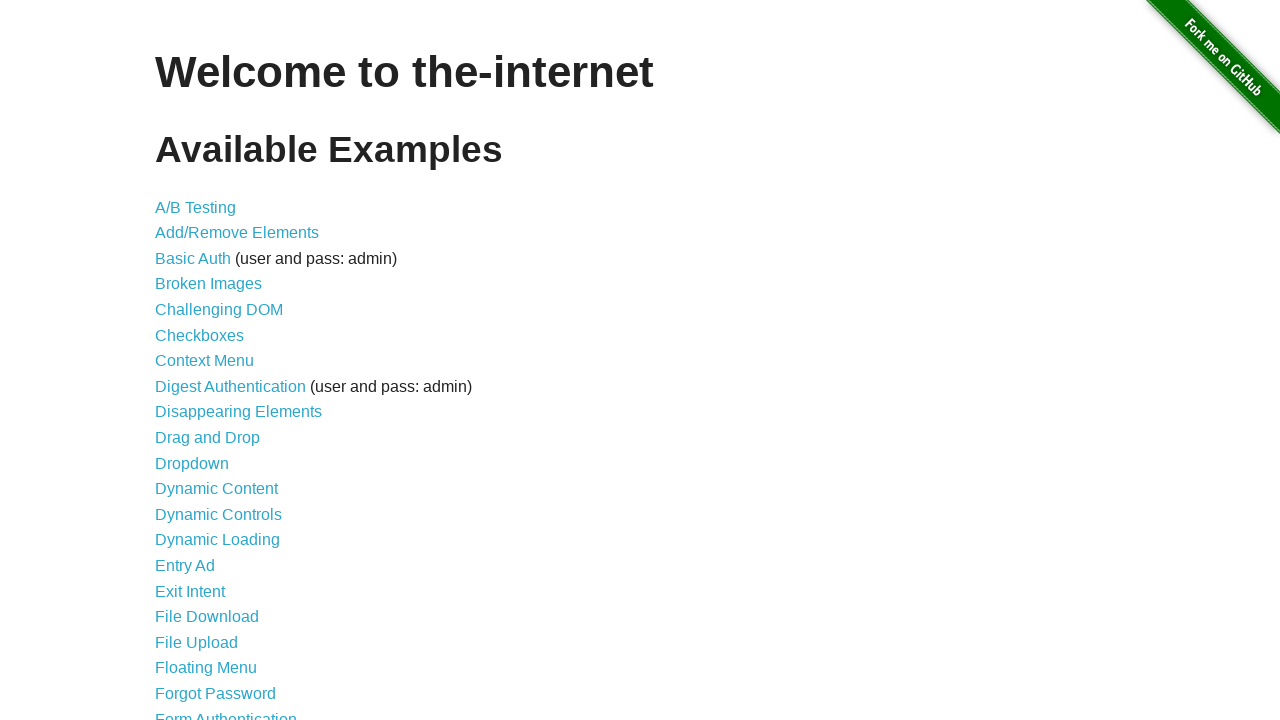

Displayed growl notification with title 'GET' and message '/'
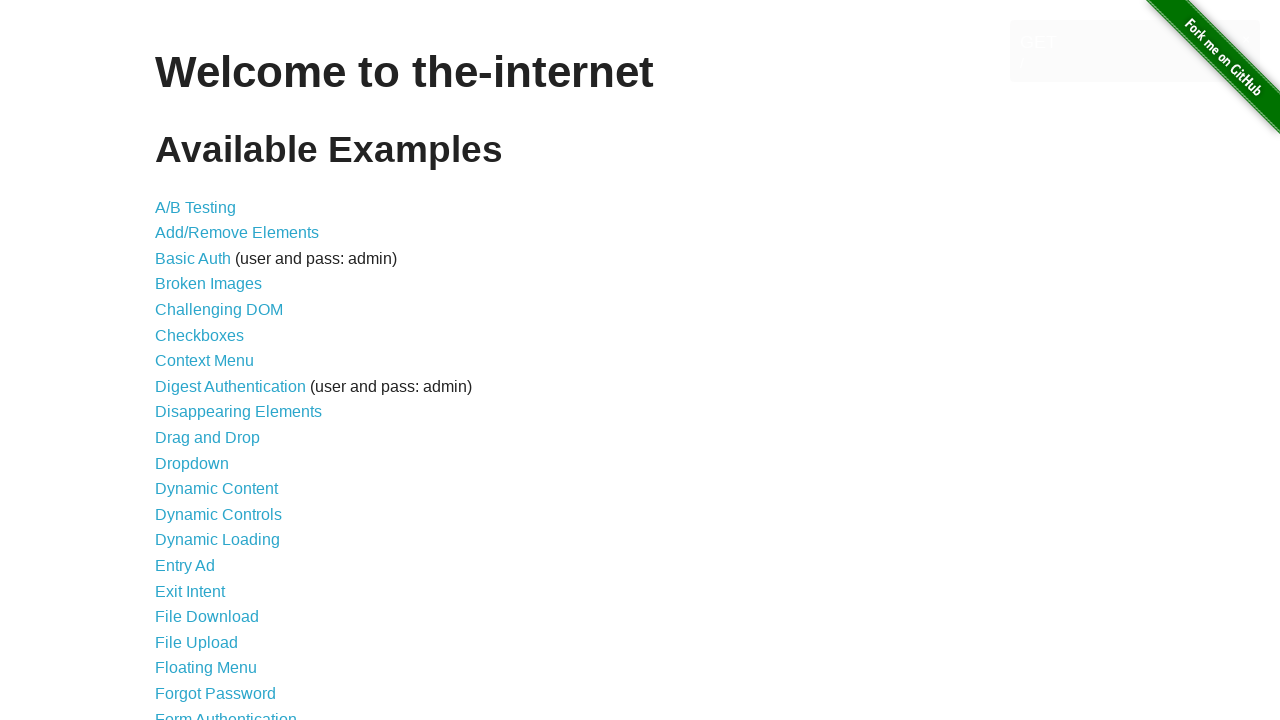

Confirmed growl notification message appeared on the page
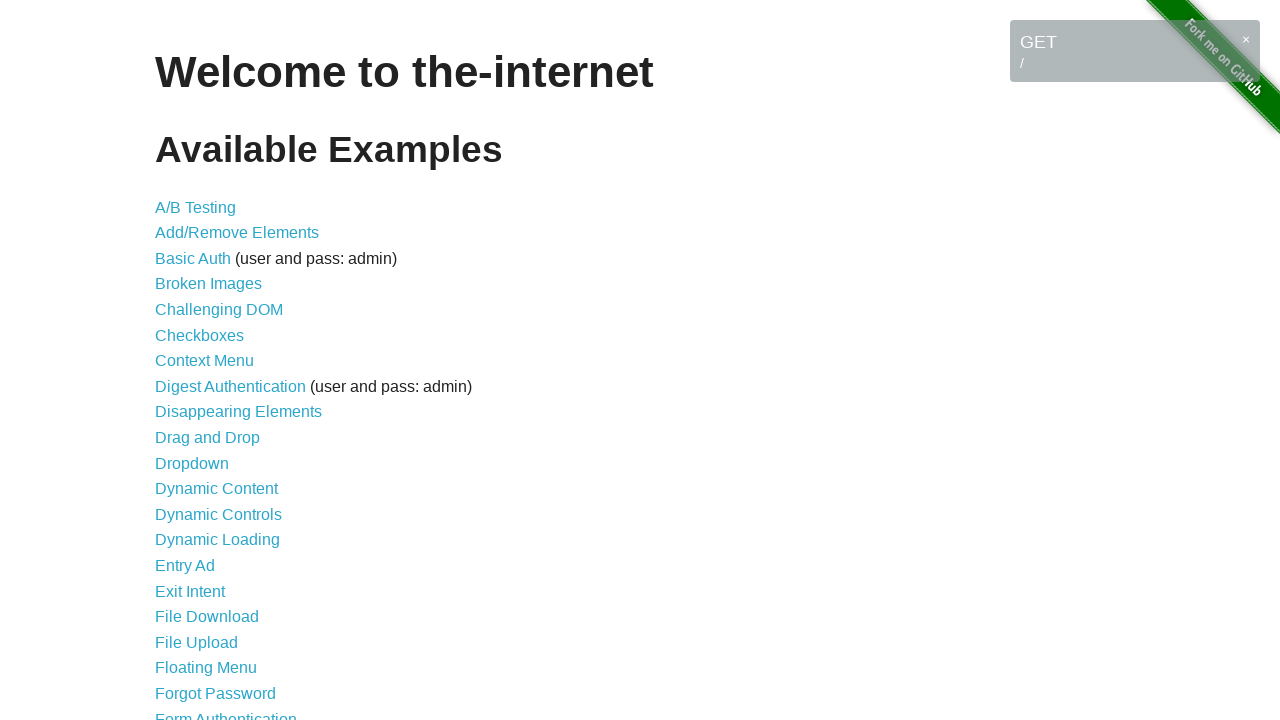

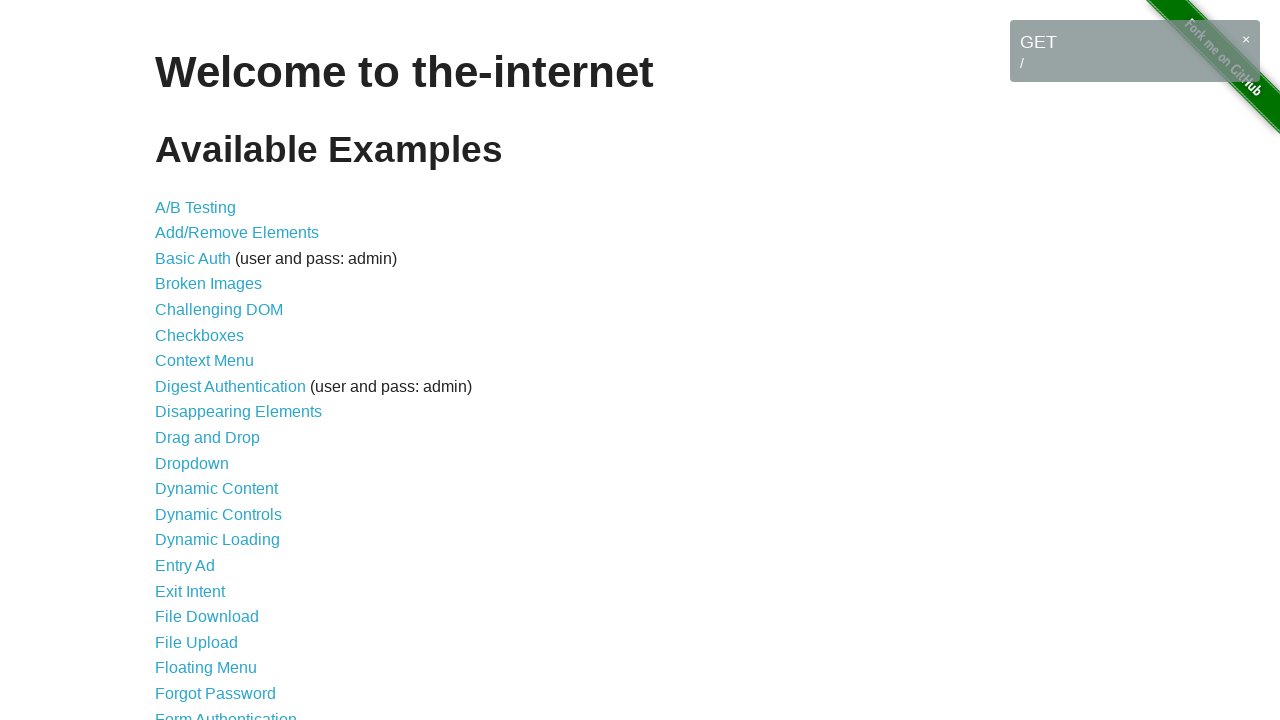